Tests navigation to the Practice Form page by clicking on Forms and then Practice Form, verifying the page title is displayed

Starting URL: https://demoqa.com/

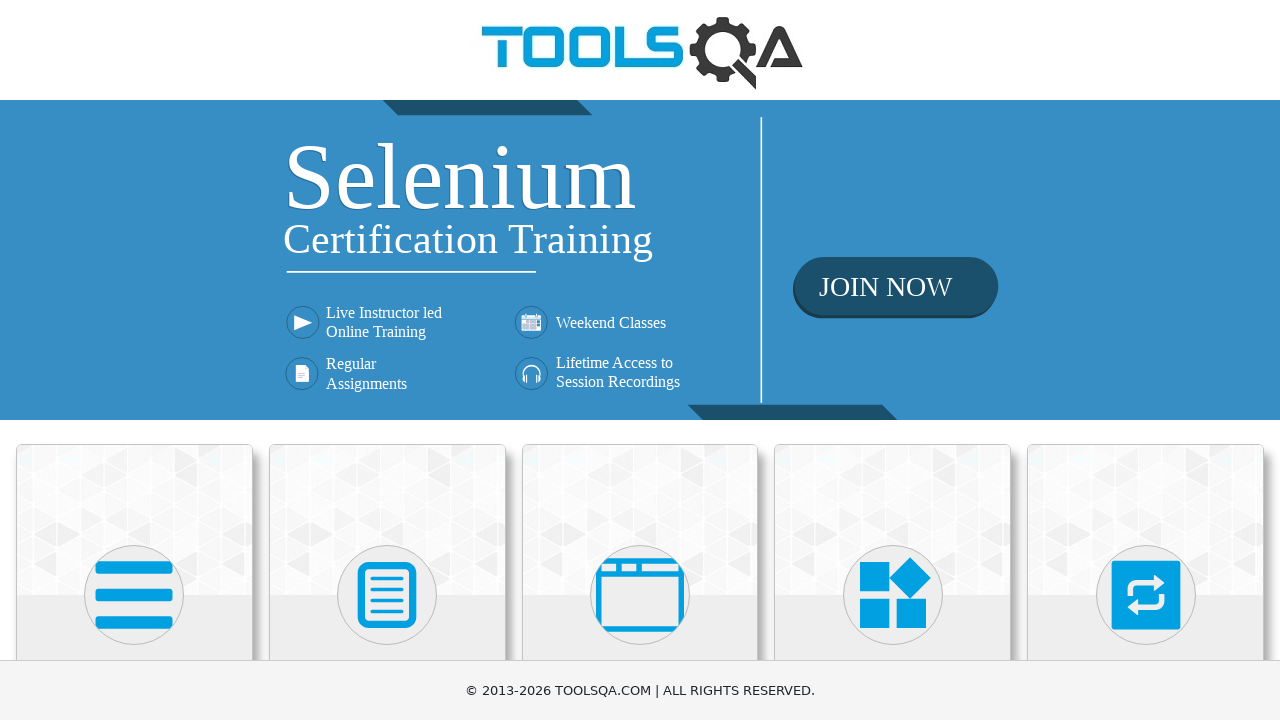

Clicked on Forms section at (387, 360) on xpath=//h5[text()='Forms']
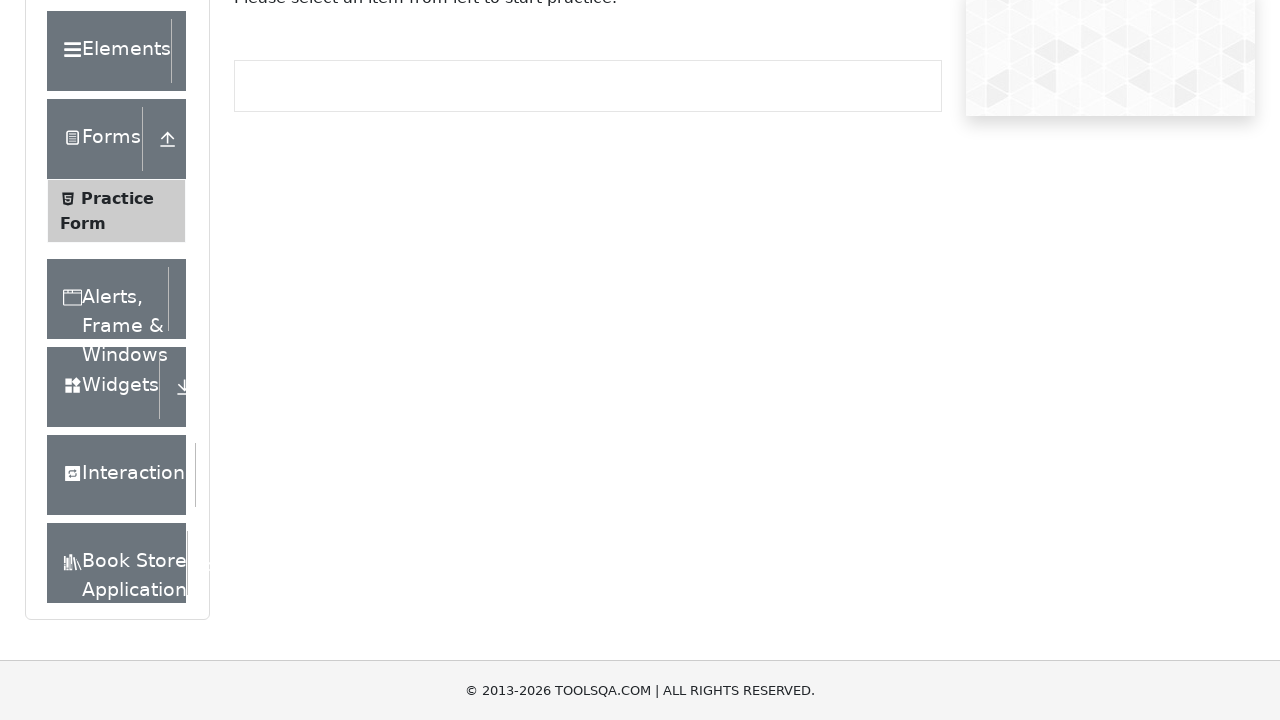

Clicked on Practice Form link at (117, 336) on xpath=//span[text()='Practice Form']
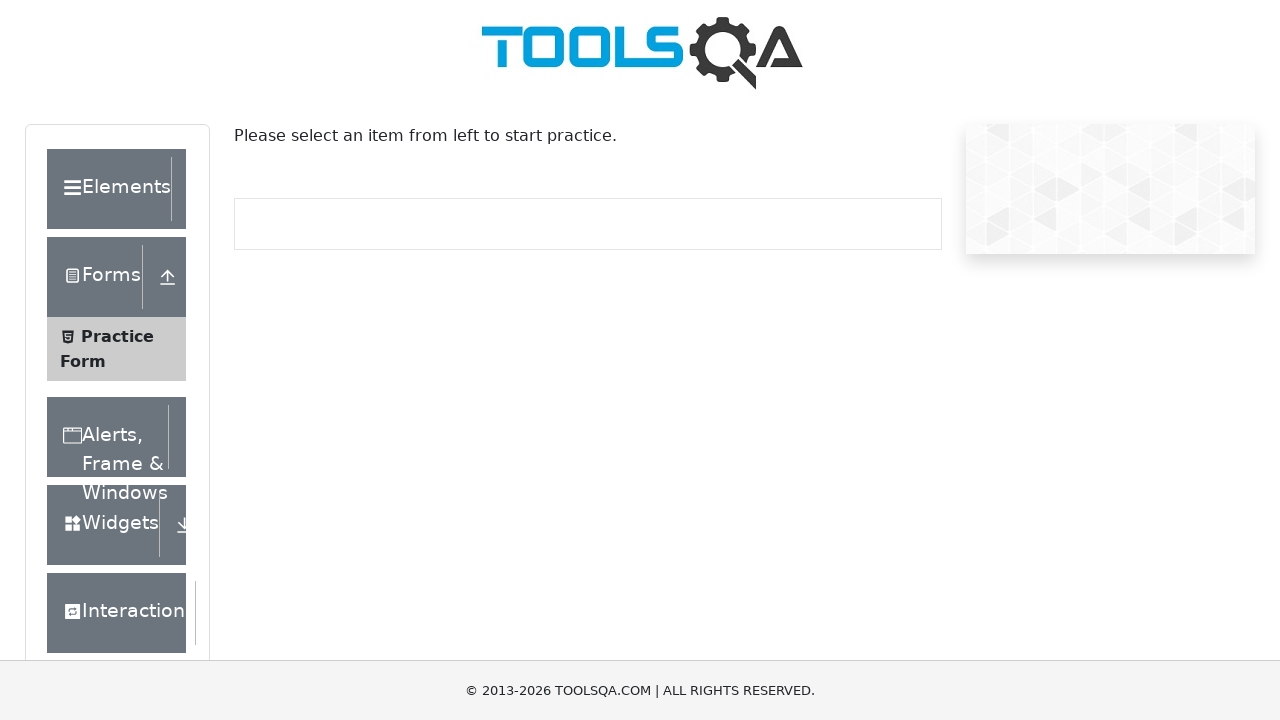

Practice Form page title is displayed and verified
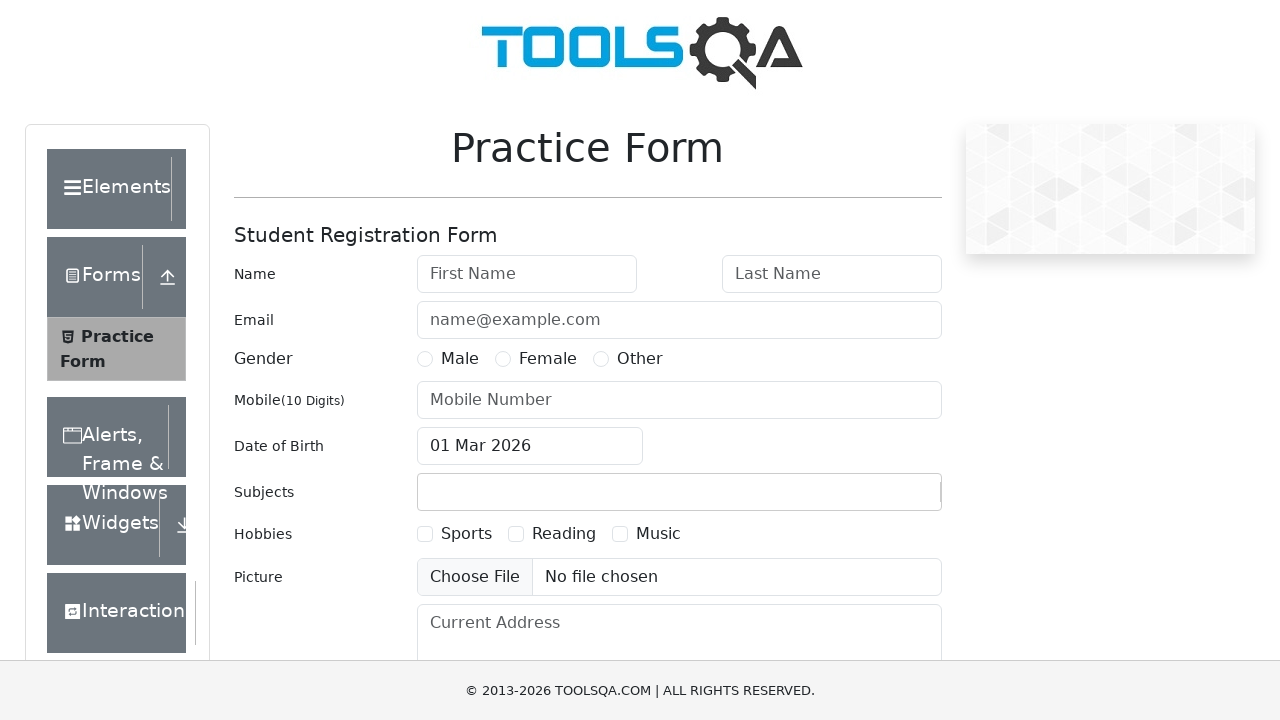

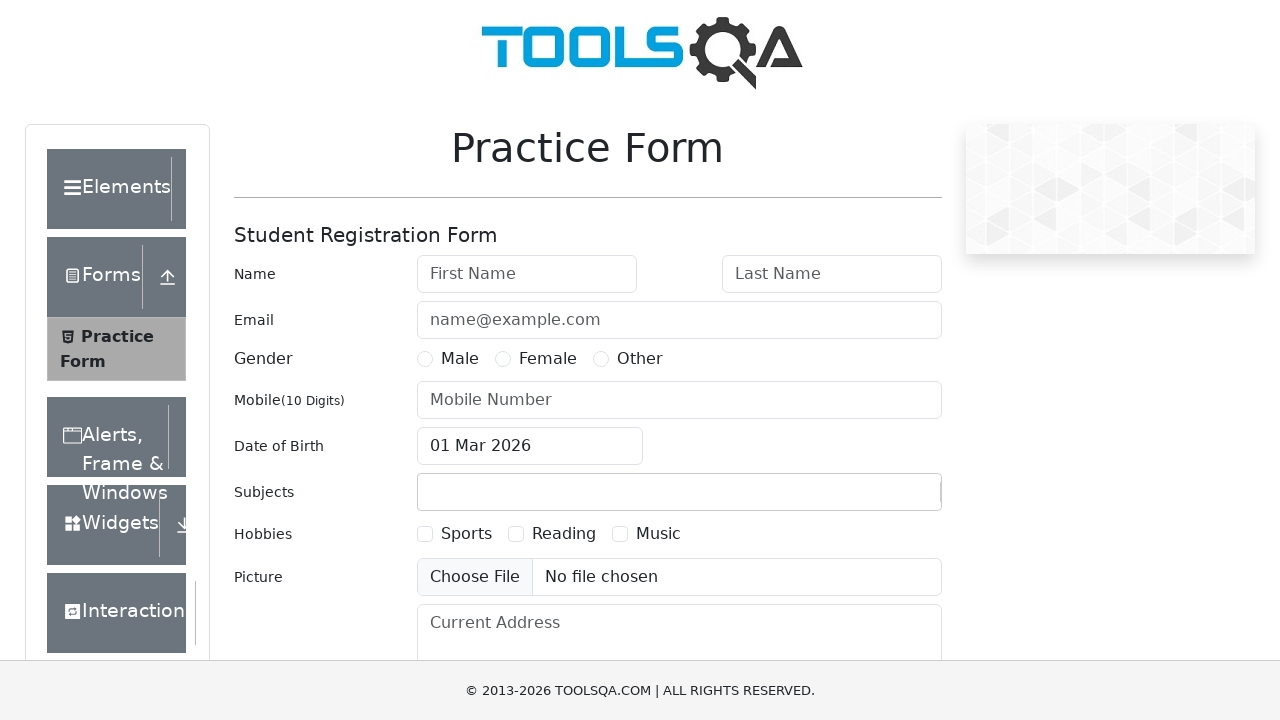